Tests dropdown/select functionality on a form test page by selecting different title values (Mr, Mrs, Dr) and verifying each selection is properly set.

Starting URL: http://www.roboform.com/filling-test-custom-fields

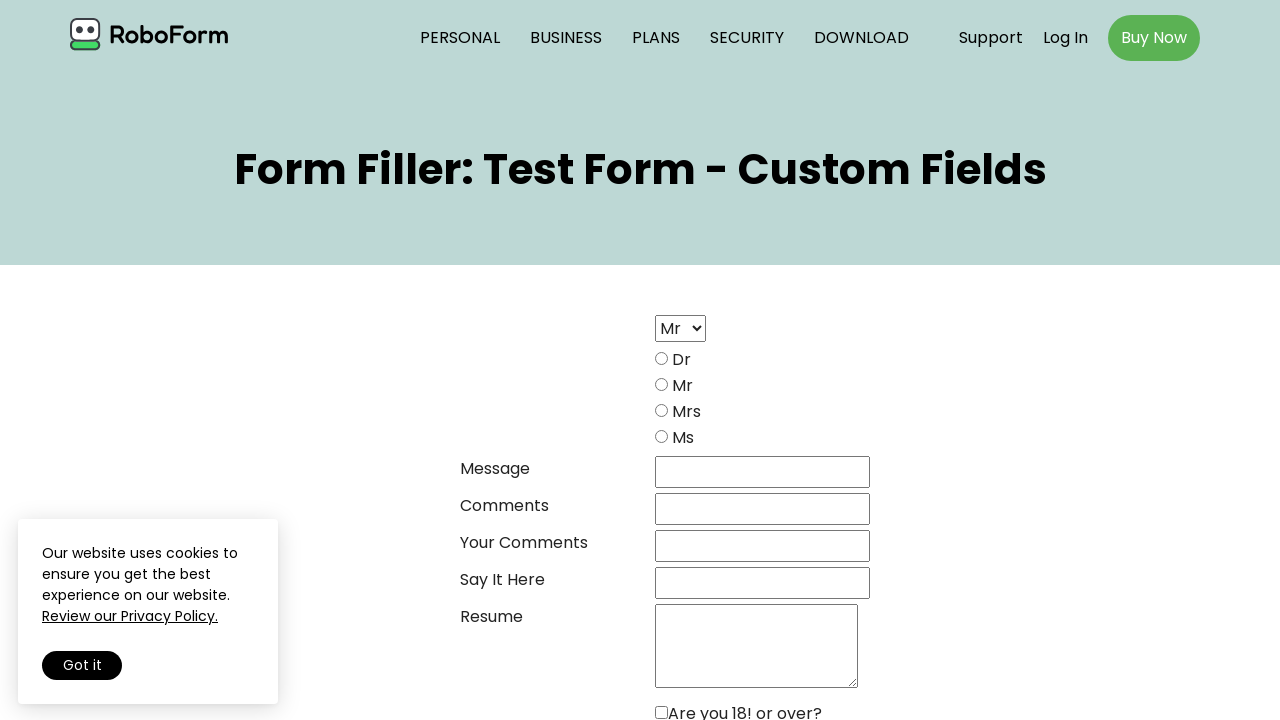

Verified initial title dropdown value is 'Mr'
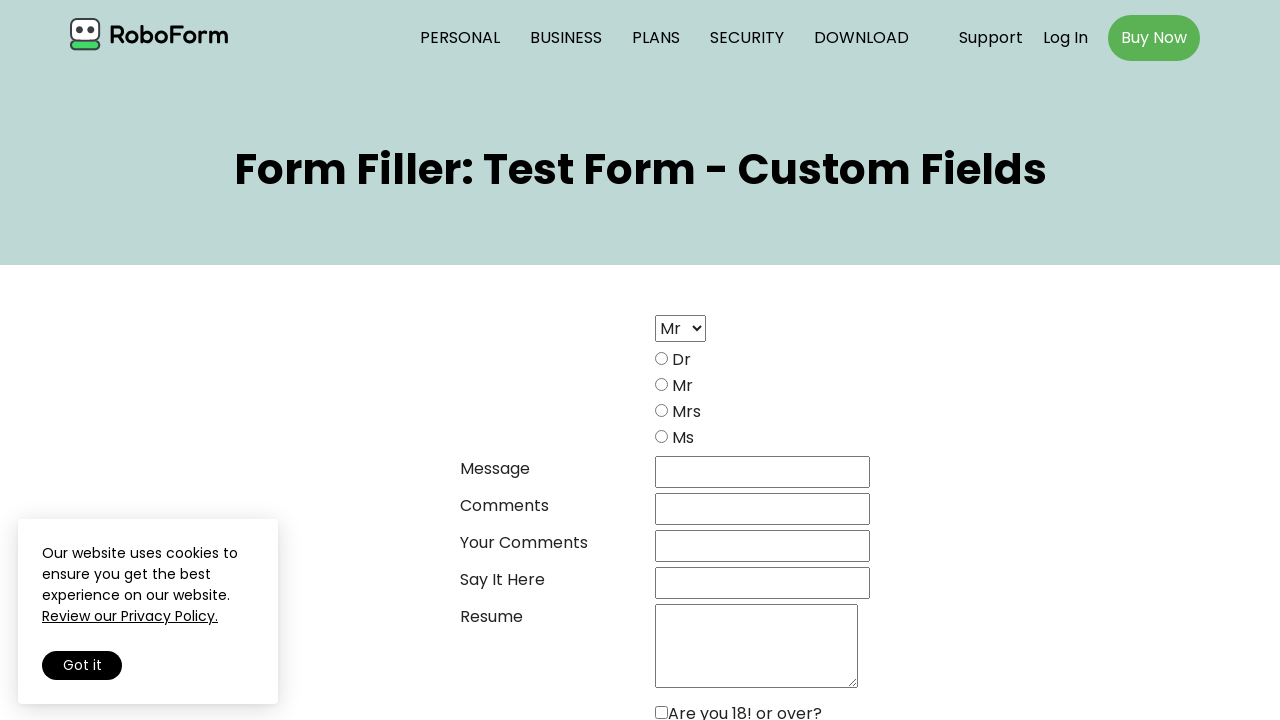

Selected 'Mrs' from title dropdown on select[name='ttl_select']
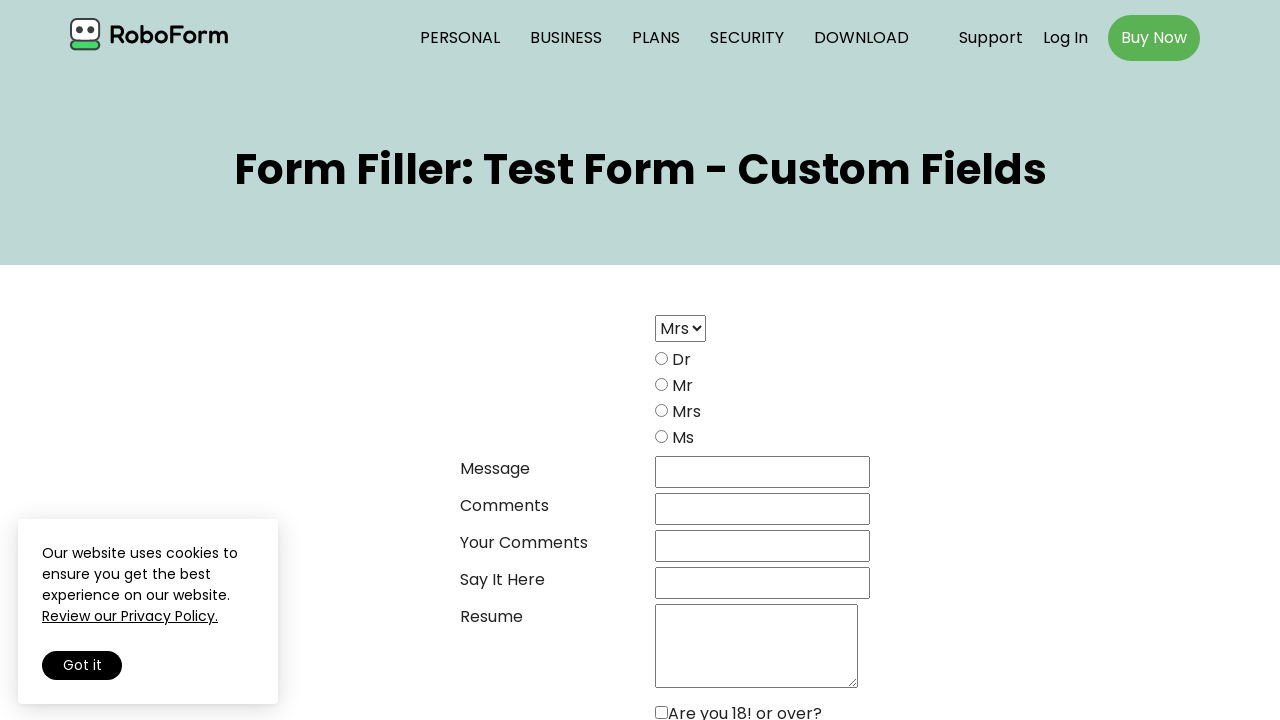

Verified title dropdown value is now 'Mrs'
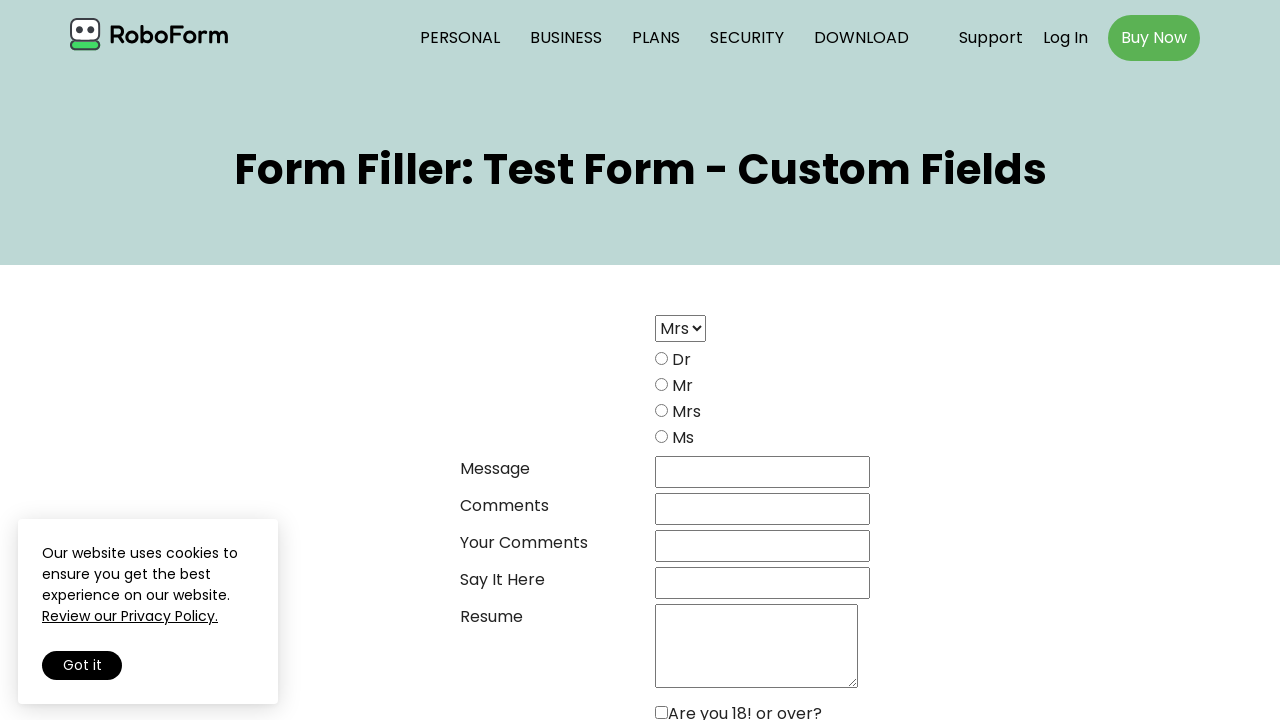

Selected 'Dr' from title dropdown by label on select[name='ttl_select']
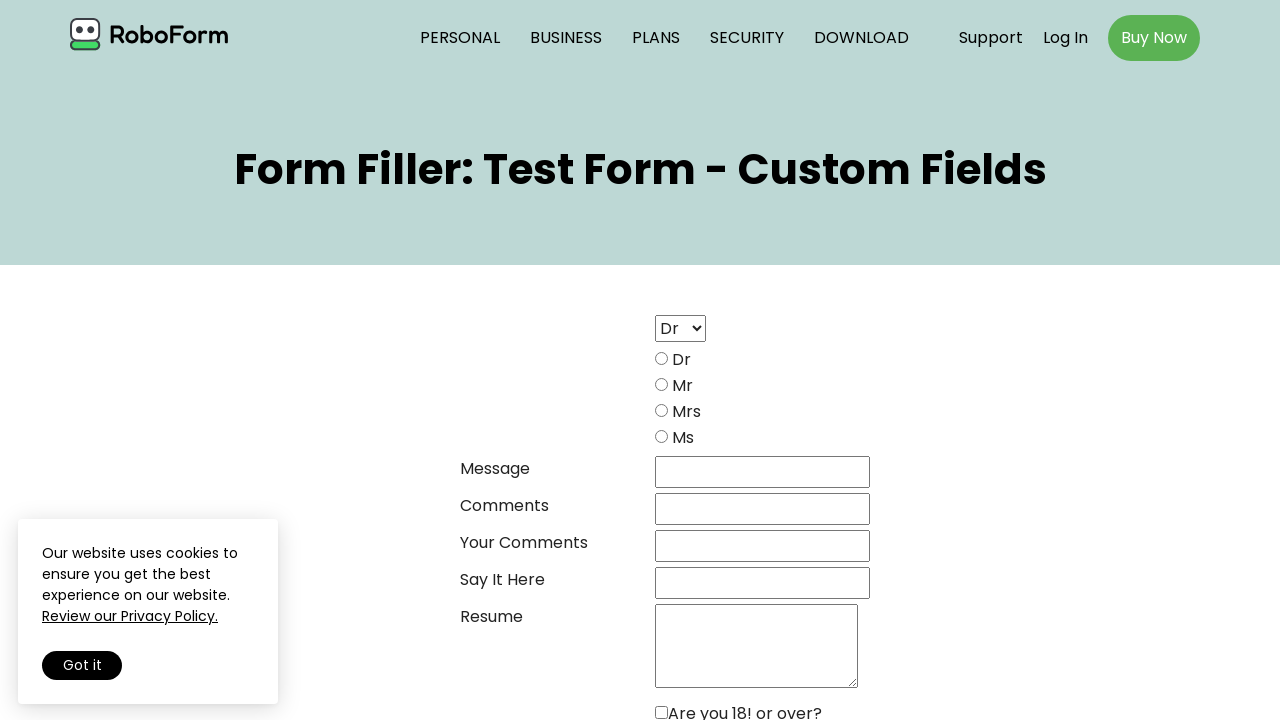

Verified title dropdown value is now 'Dr'
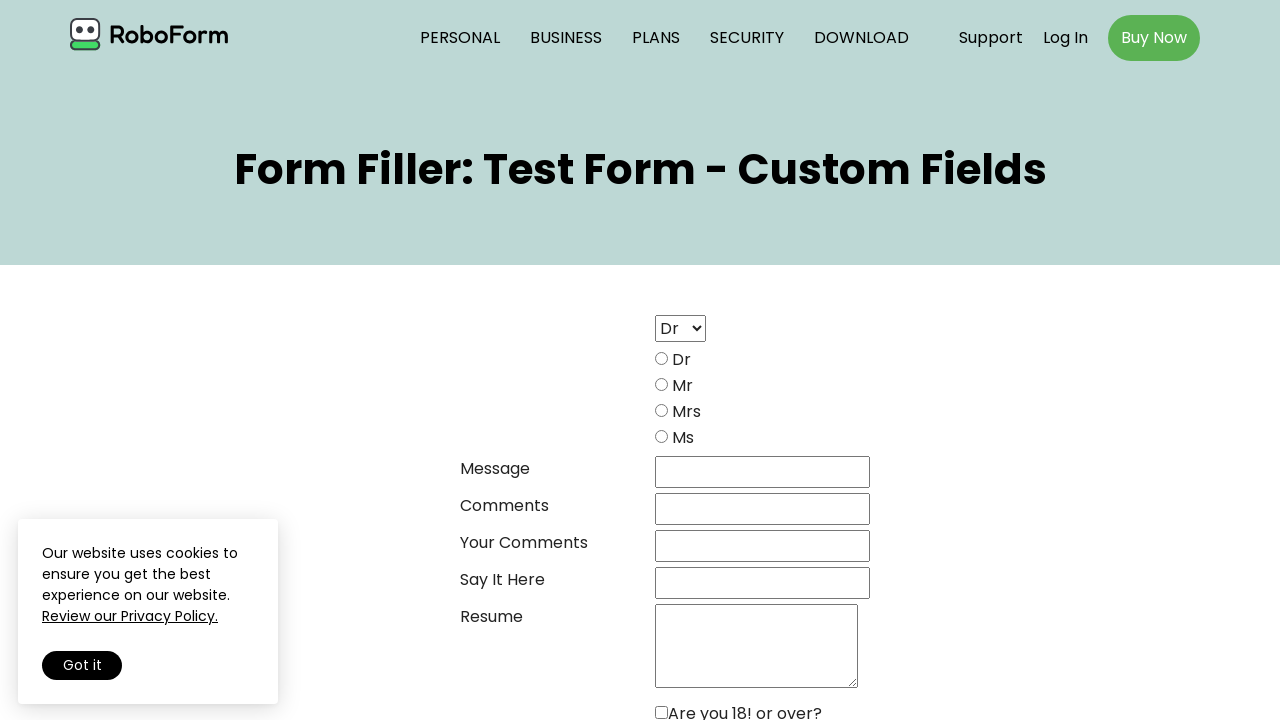

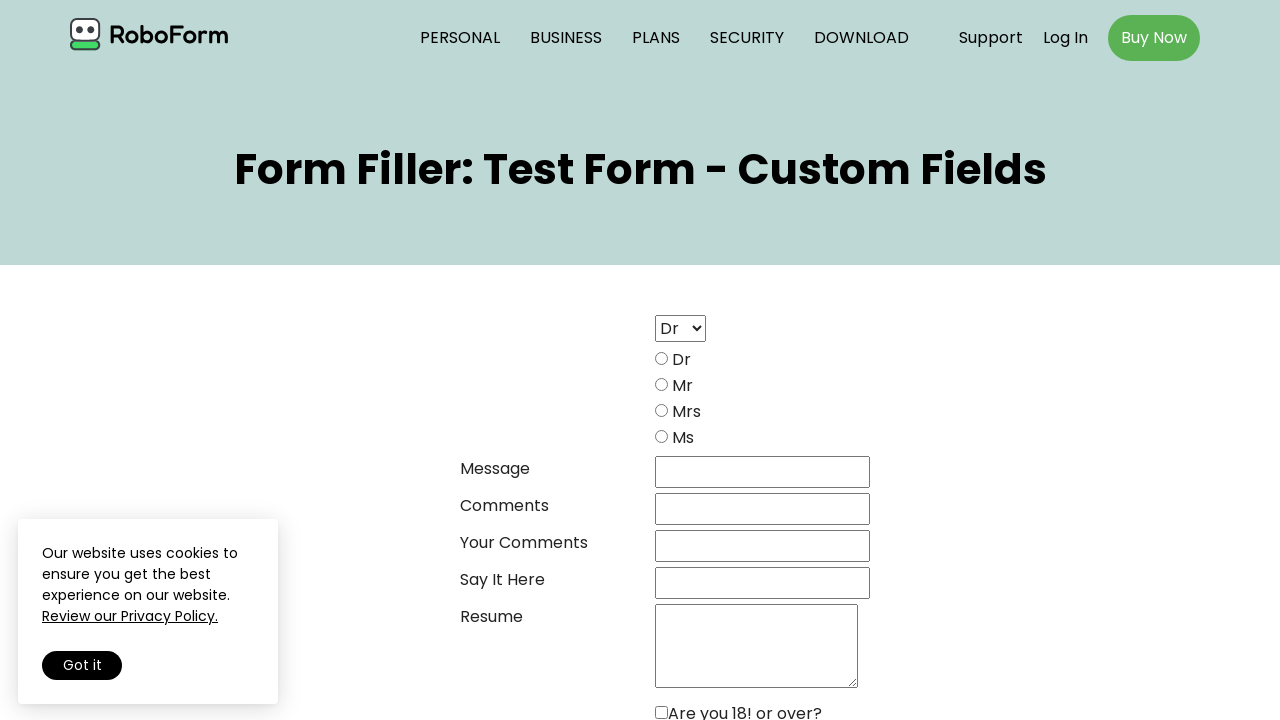